Tests filling out a student registration form by entering personal details (name, email, phone), selecting gender radio button, checking hobby checkboxes, entering address, and submitting the form.

Starting URL: https://demoqa.com/automation-practice-form

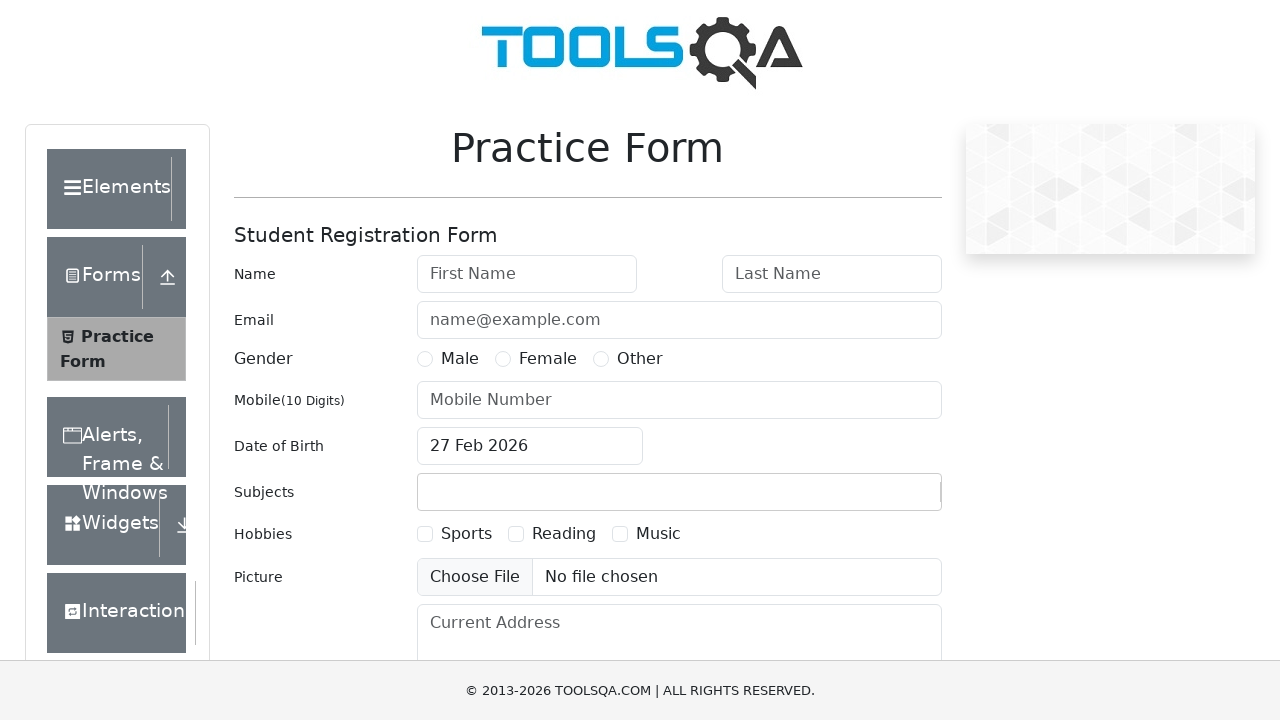

Filled first name field with 'Maria' on #firstName
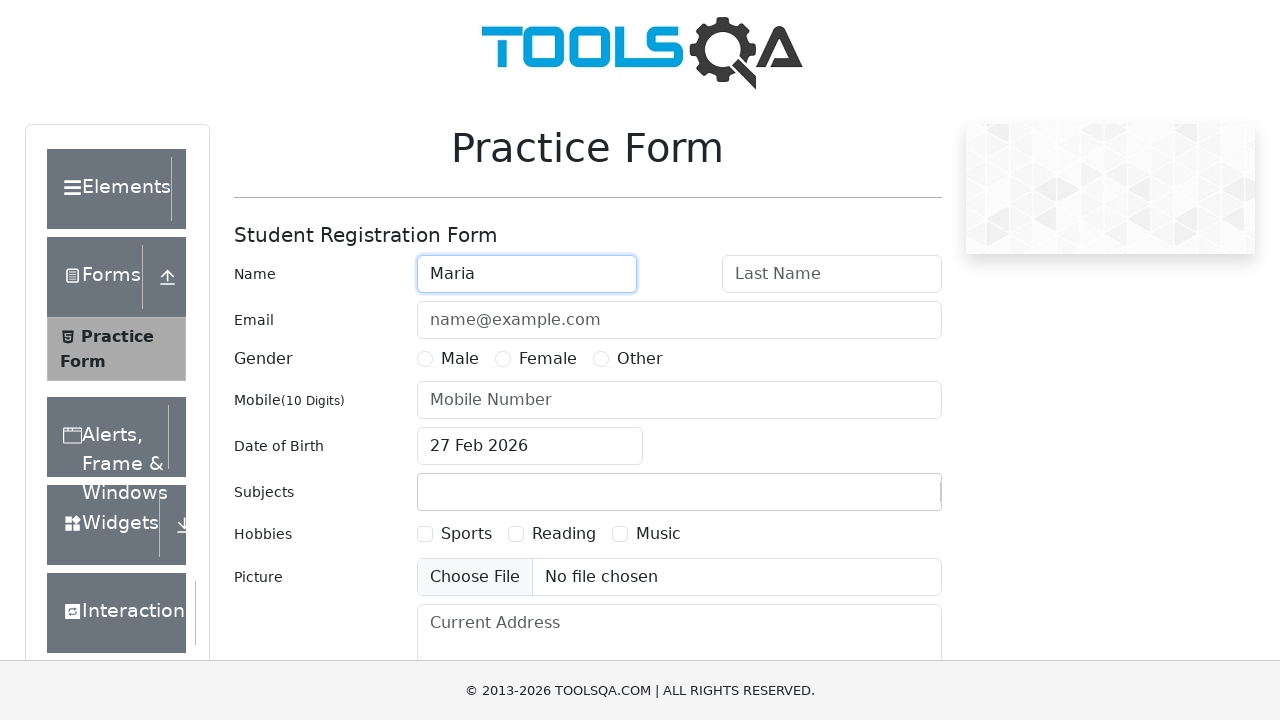

Filled last name field with 'Santos' on #lastName
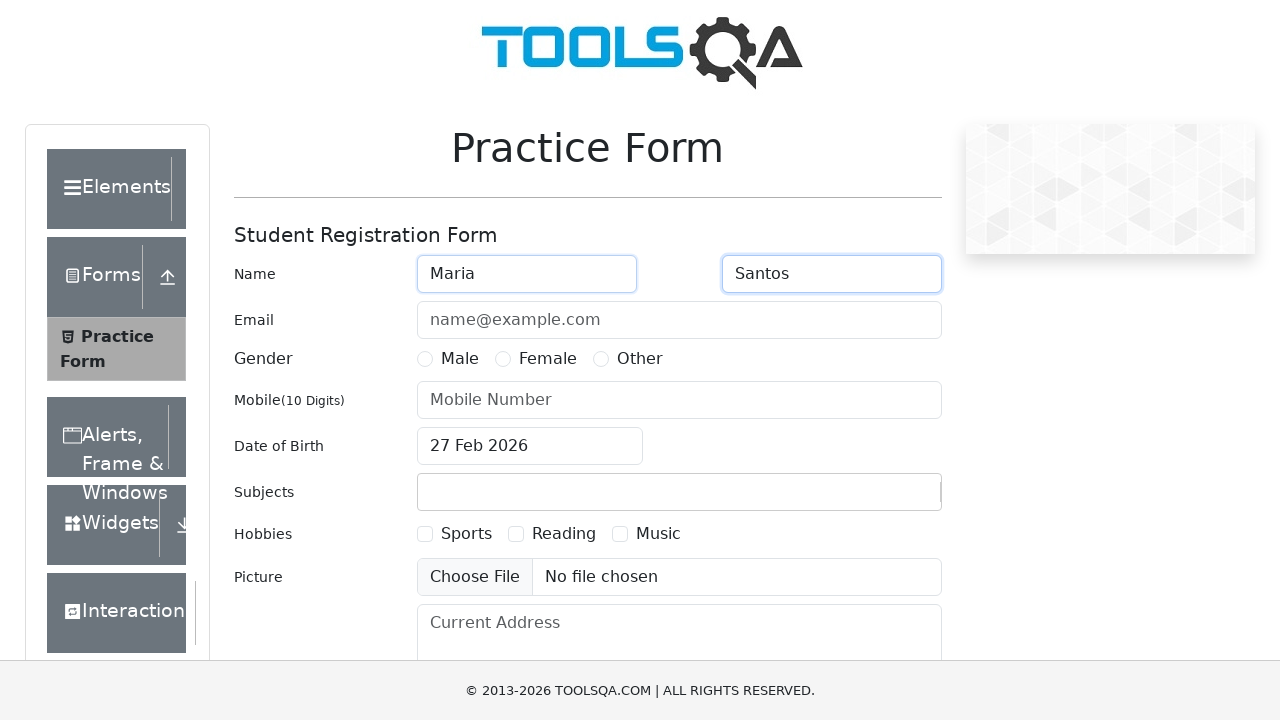

Filled email field with 'maria.santos@example.com' on #userEmail
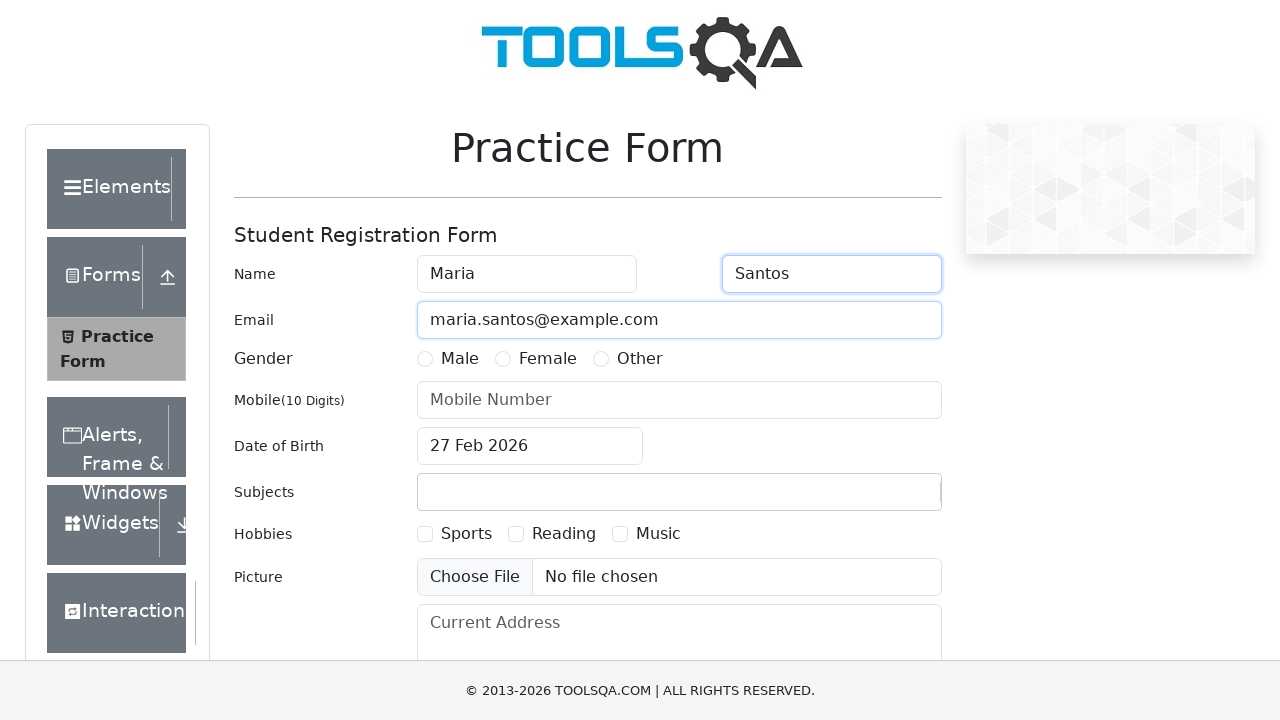

Filled phone number field with '9876543210' on #userNumber
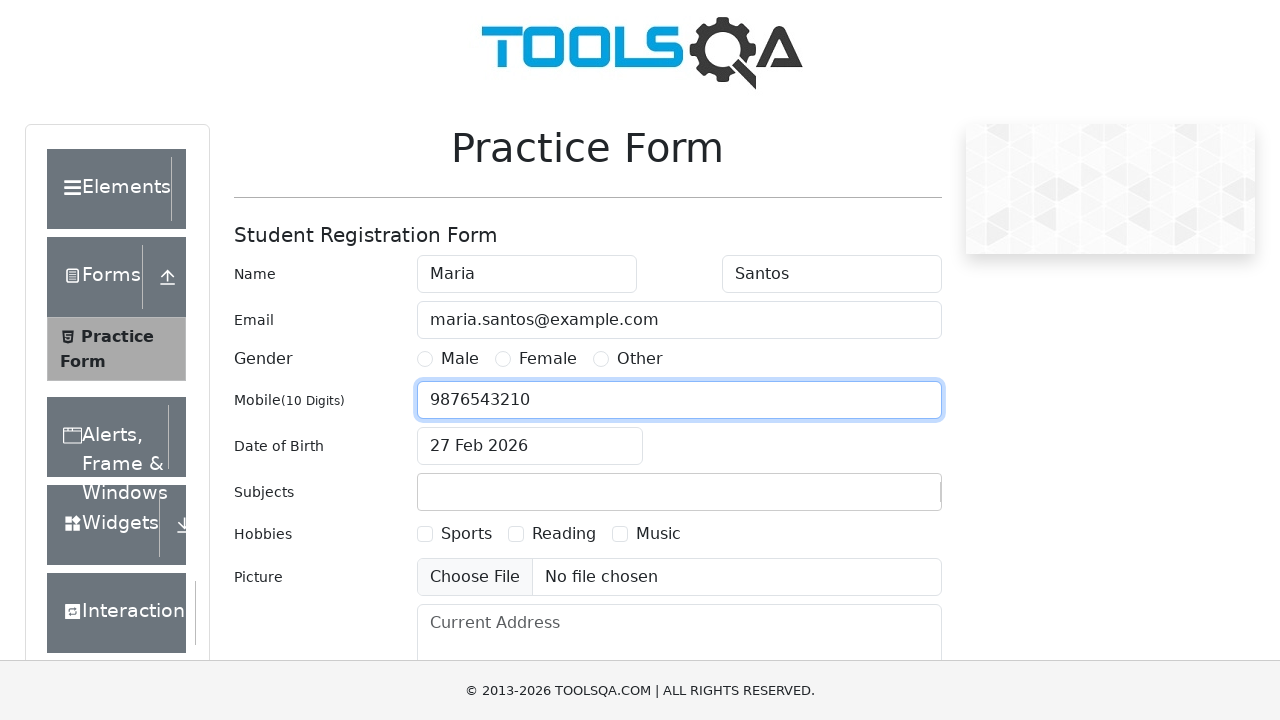

Selected Male gender radio button at (460, 359) on [for='gender-radio-1']
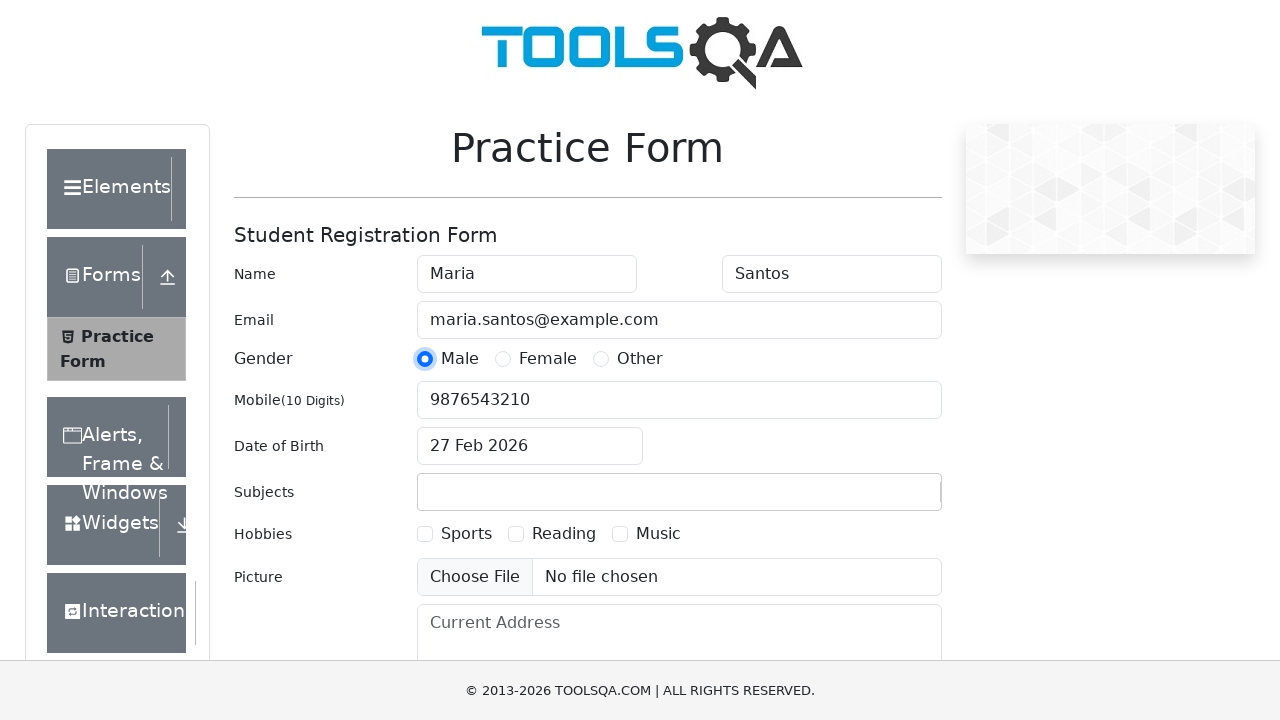

Checked Sports hobby checkbox at (466, 534) on [for='hobbies-checkbox-1']
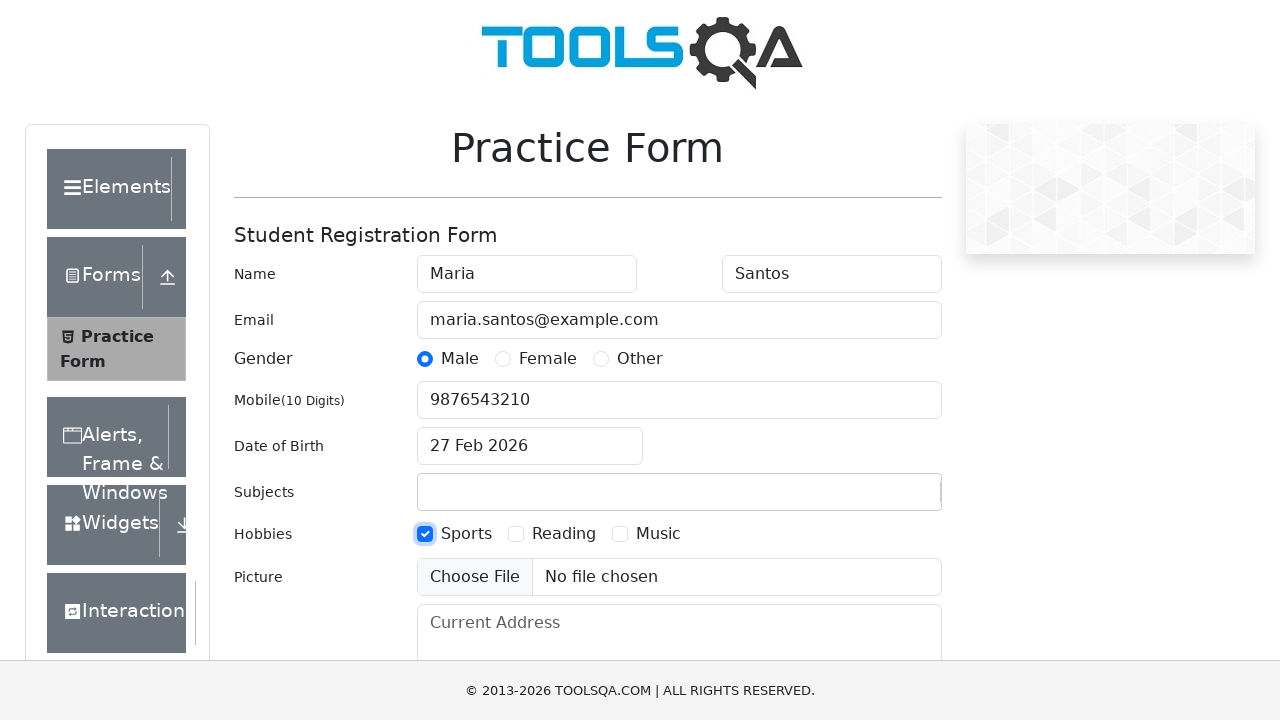

Checked Reading hobby checkbox at (564, 534) on [for='hobbies-checkbox-2']
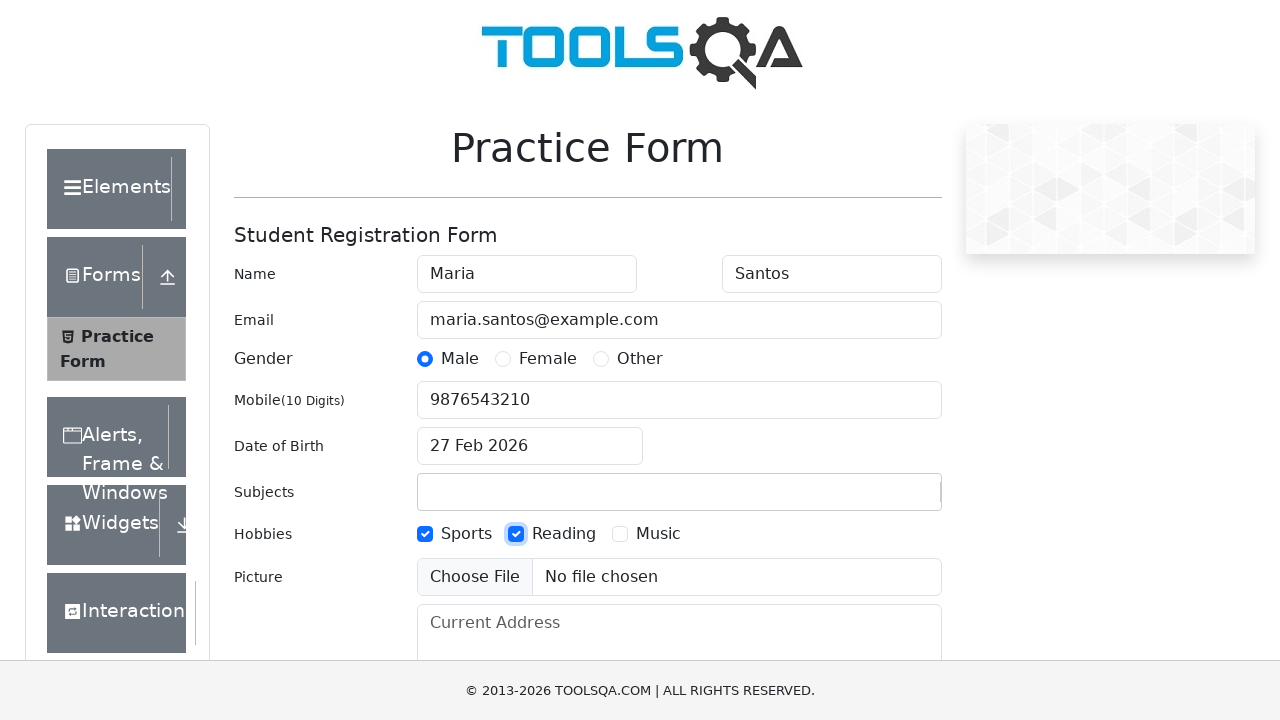

Filled current address field with '123 Main Street, New York' on #currentAddress
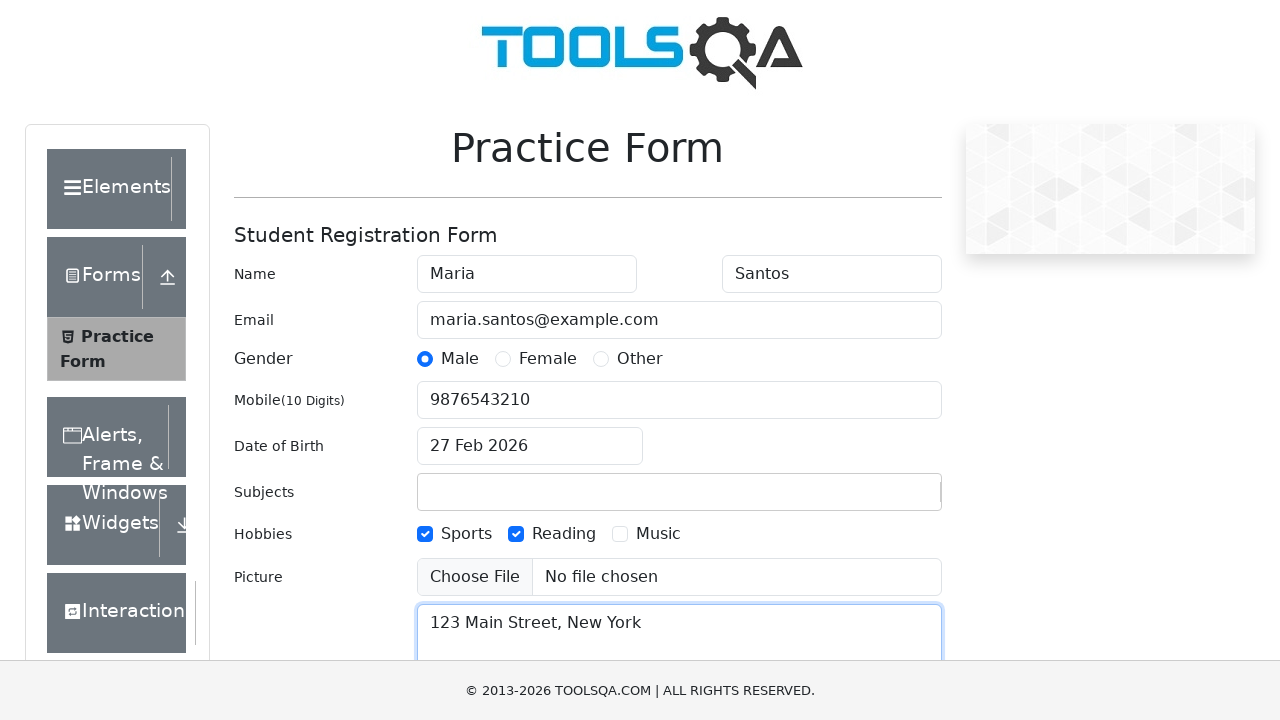

Clicked submit button to submit the registration form at (885, 499) on #submit
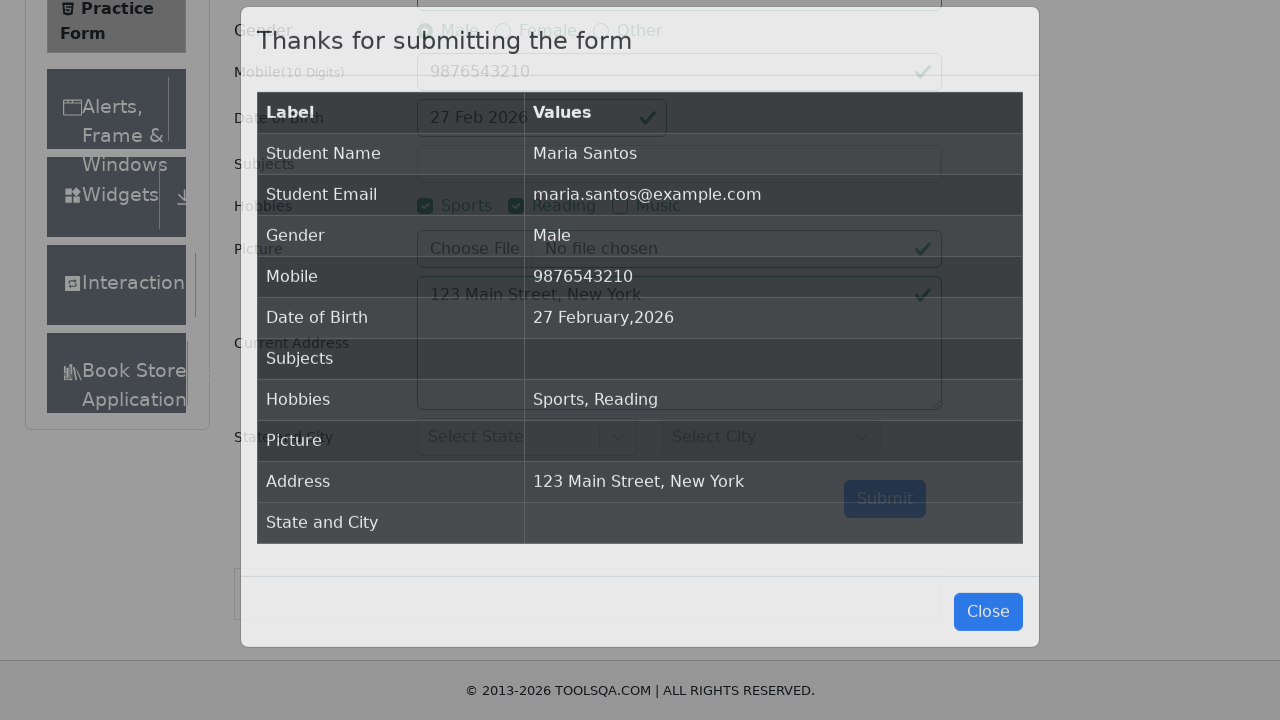

Form submission modal appeared
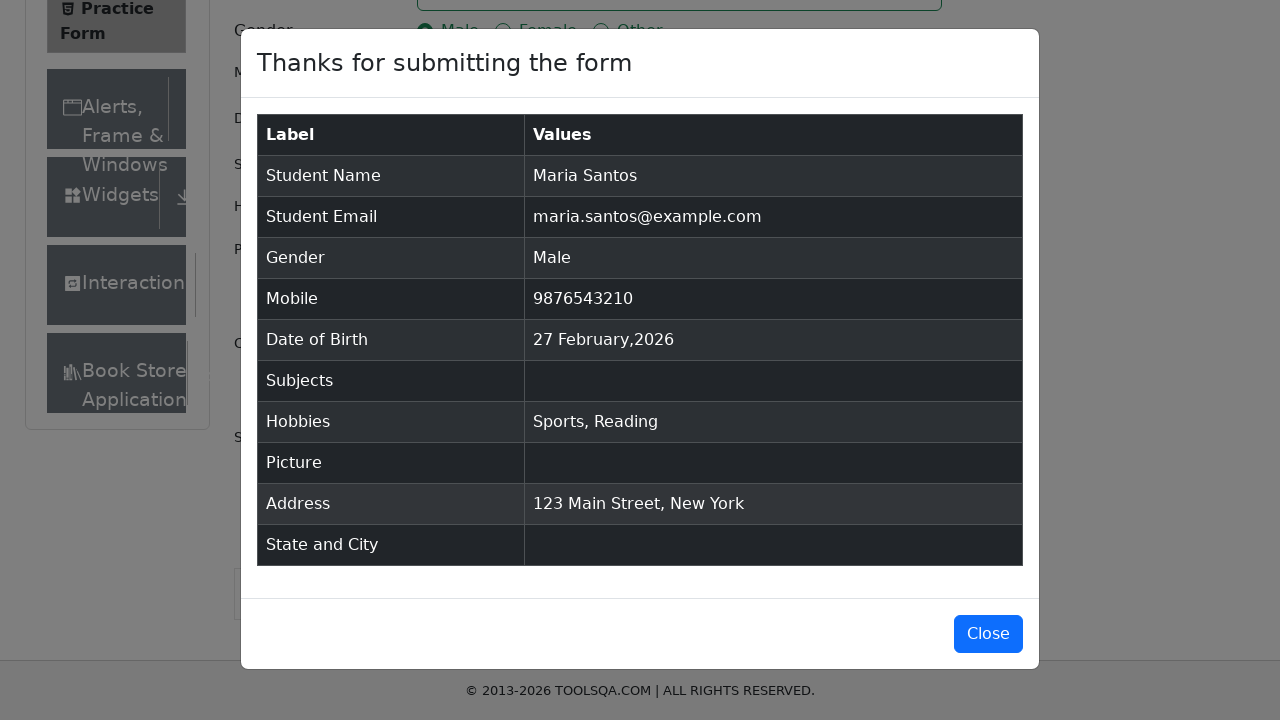

Closed the form submission confirmation modal at (988, 634) on #closeLargeModal
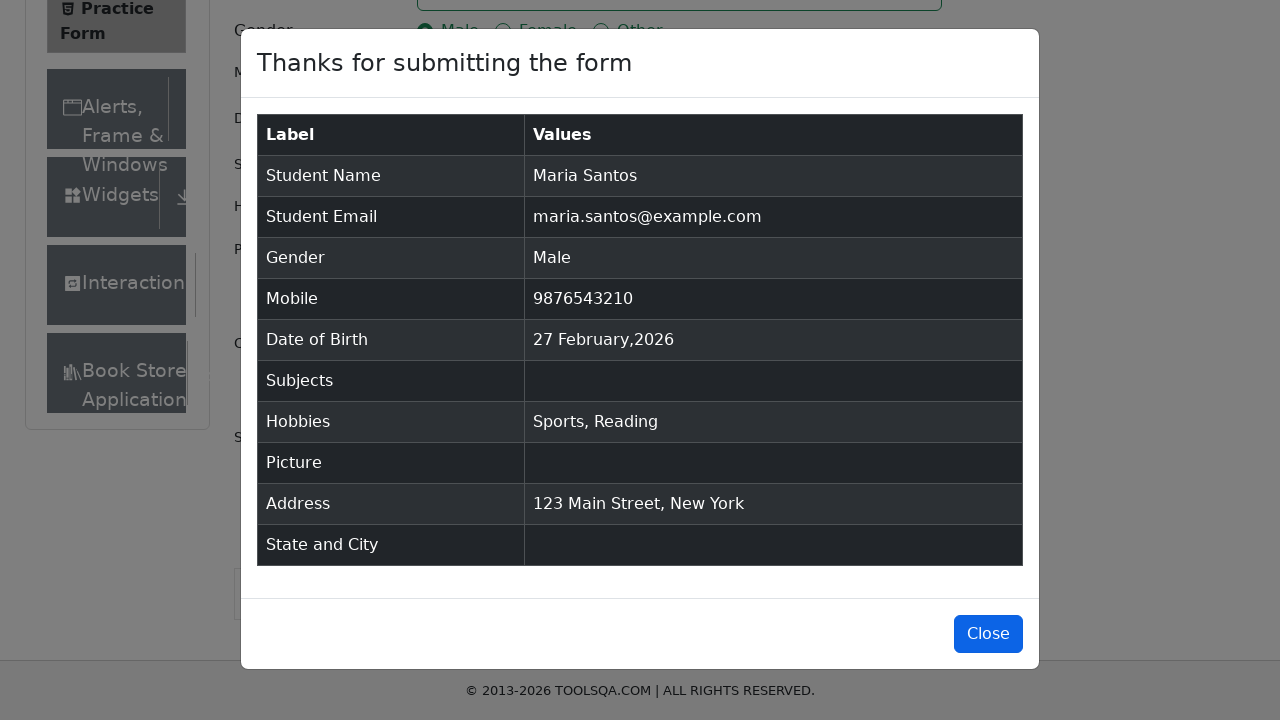

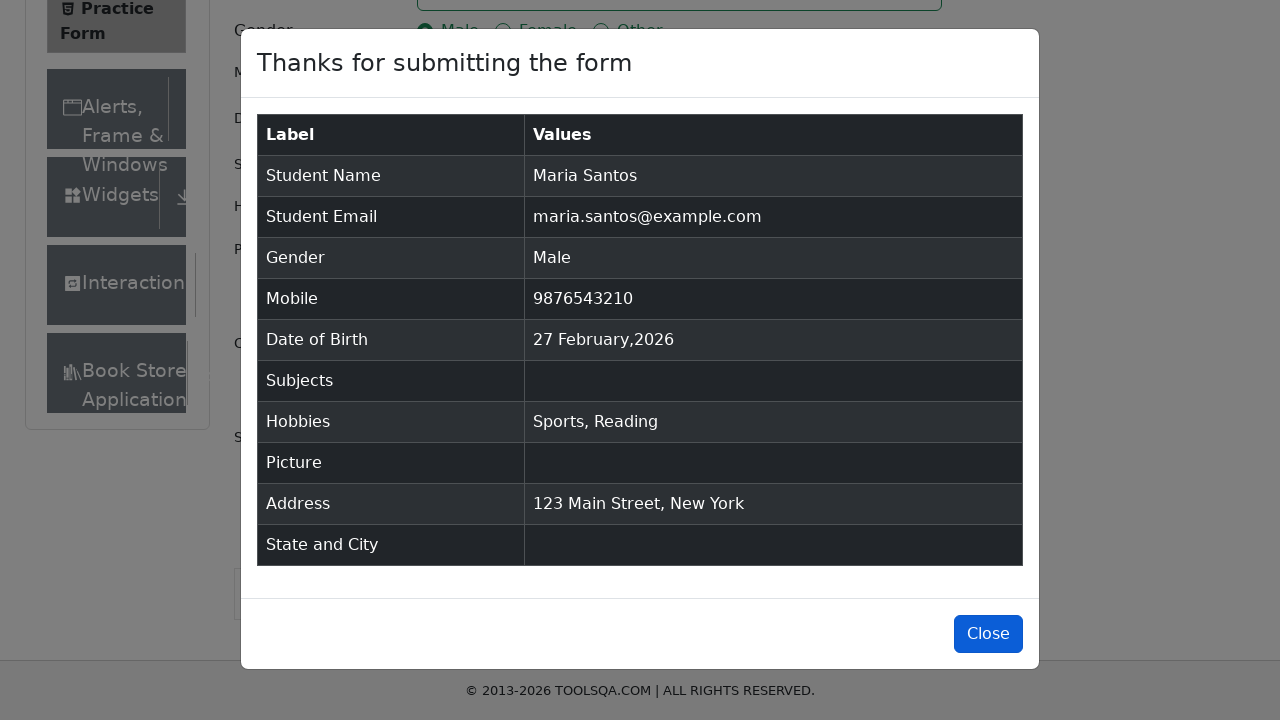